Tests radio button functionality by selecting the "red" color option and "football" sport option, then verifying both are selected

Starting URL: https://testcenter.techproeducation.com/index.php?page=radio-buttons

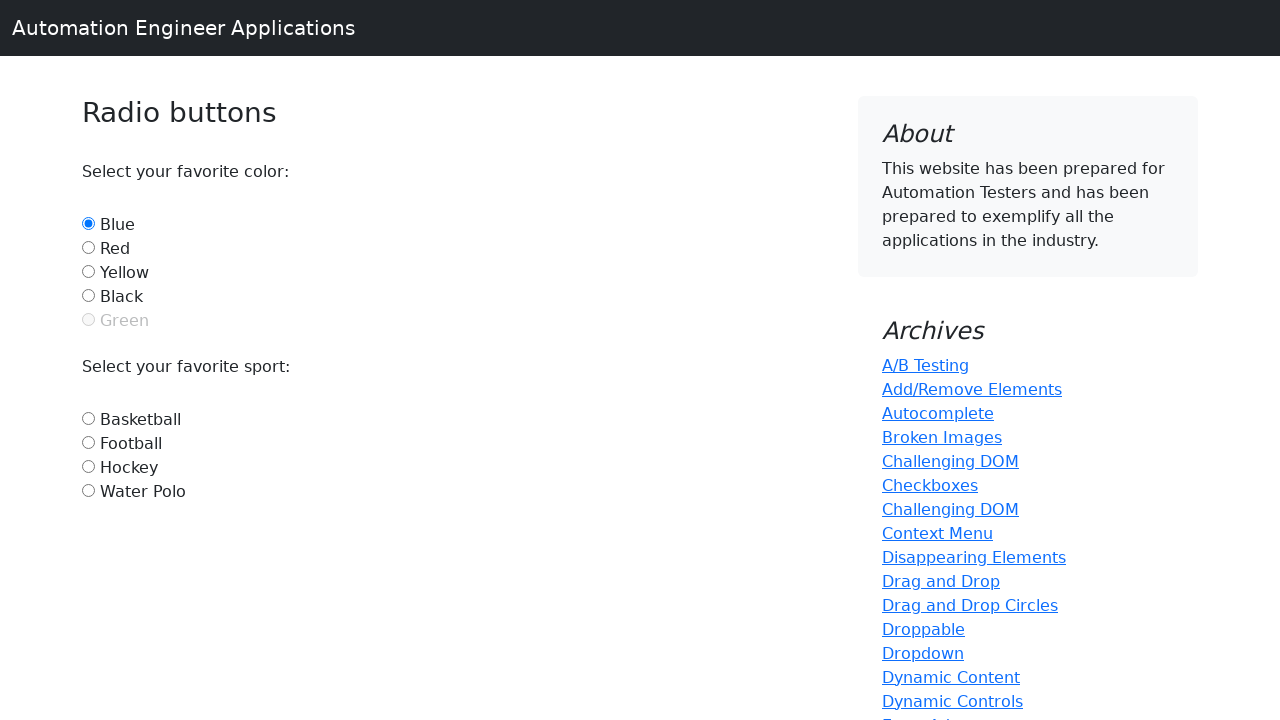

Clicked red color radio button at (88, 247) on #red
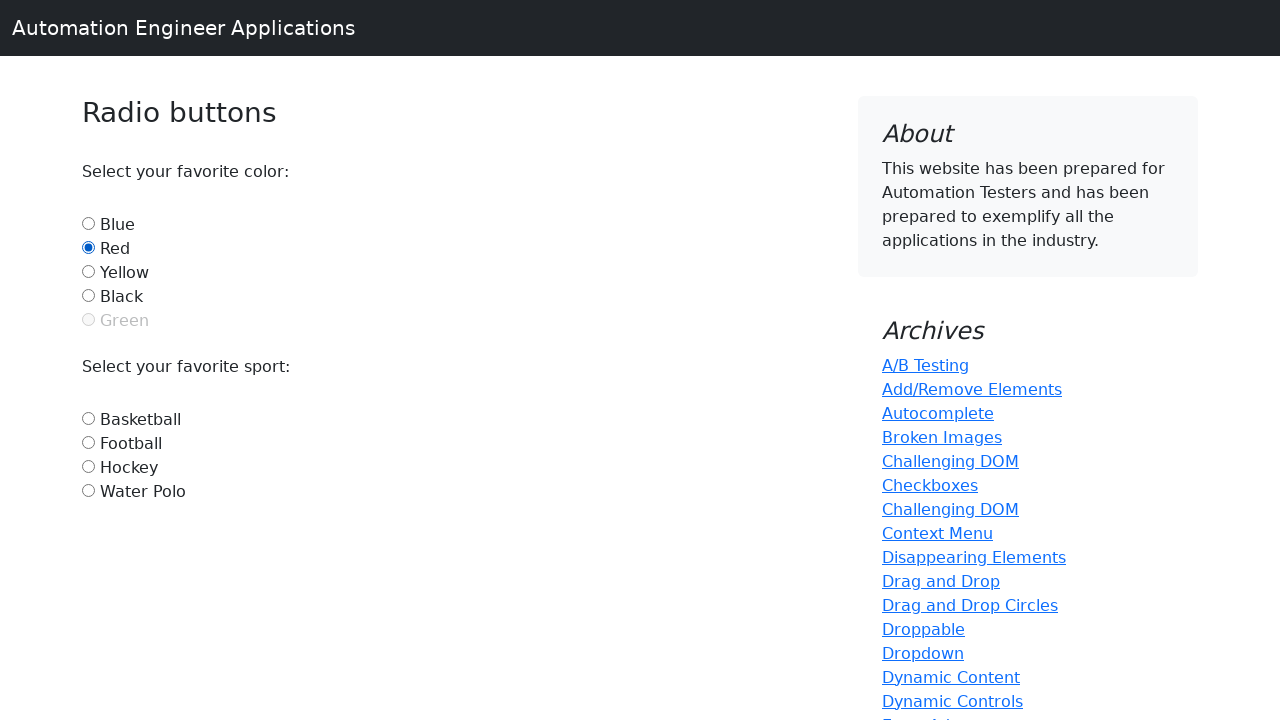

Verified red radio button is selected
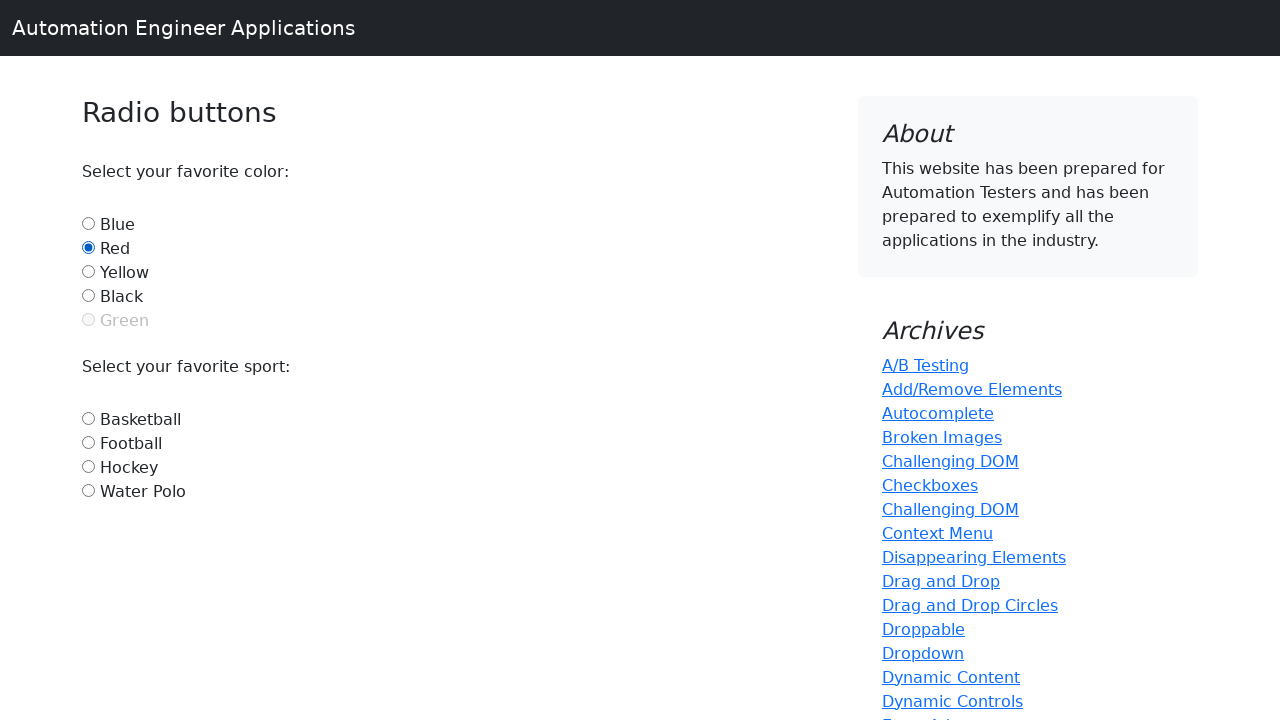

Clicked football sport radio button at (88, 442) on #football
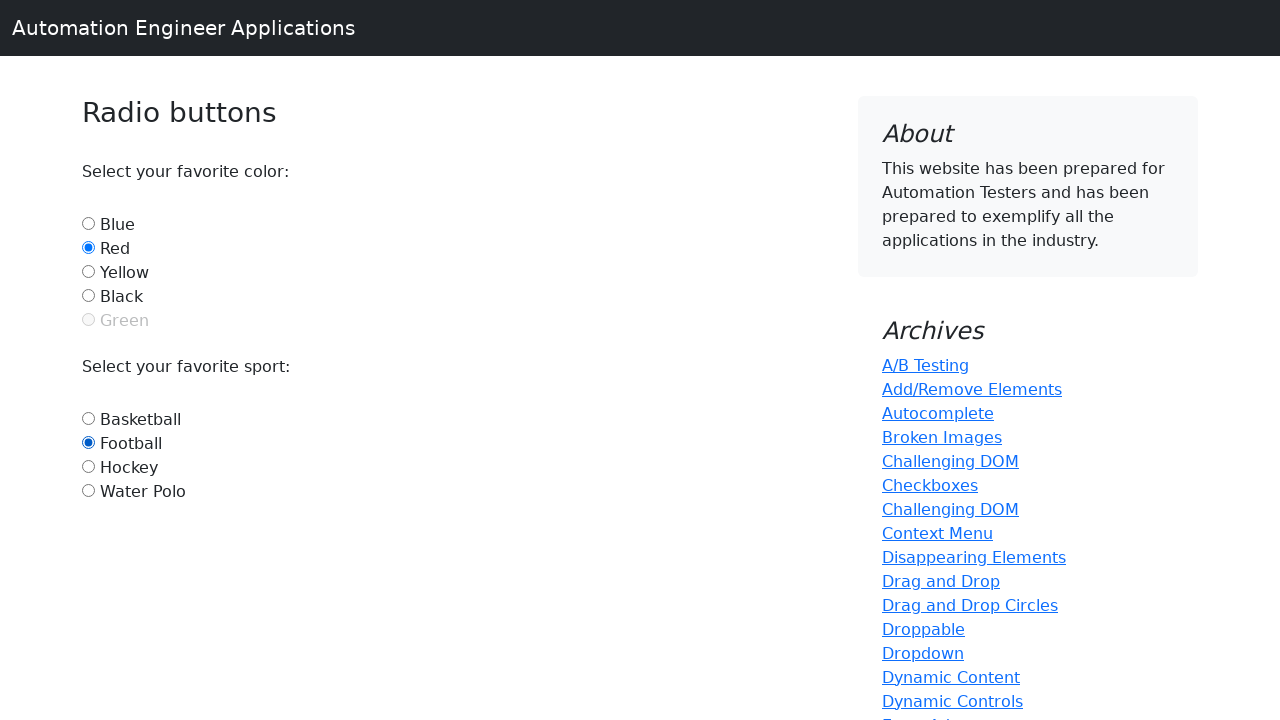

Verified football radio button is selected
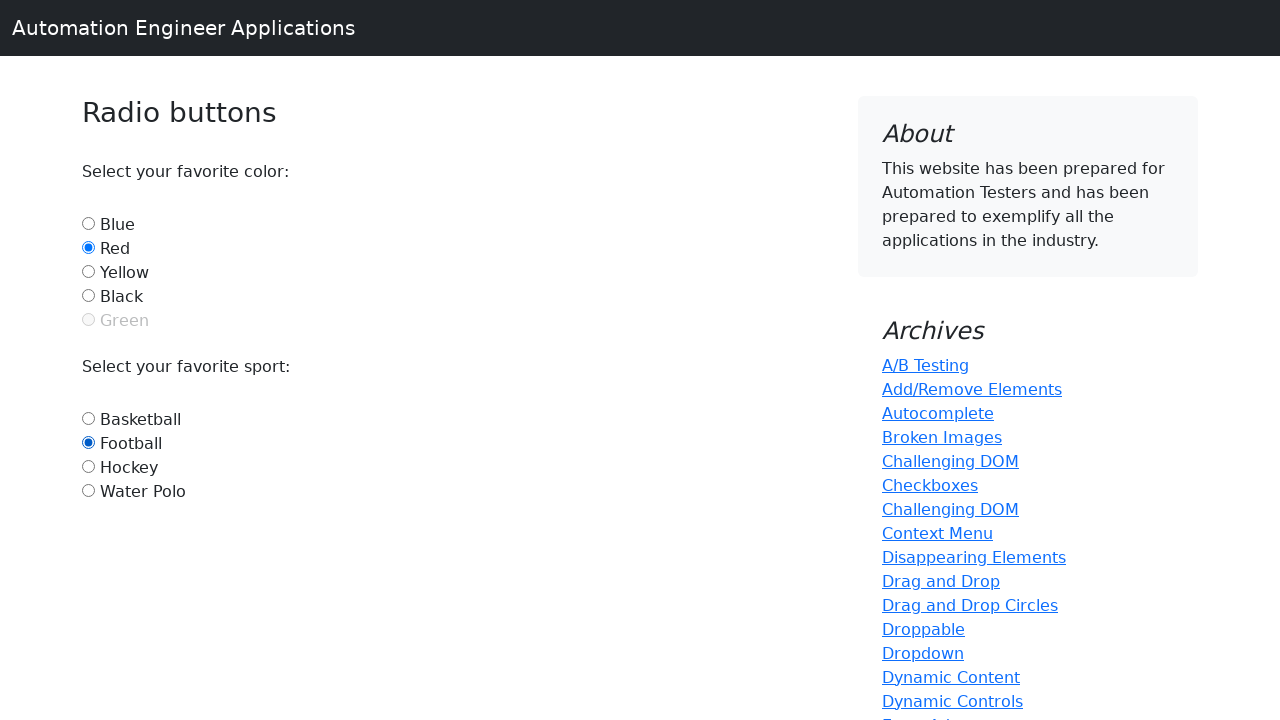

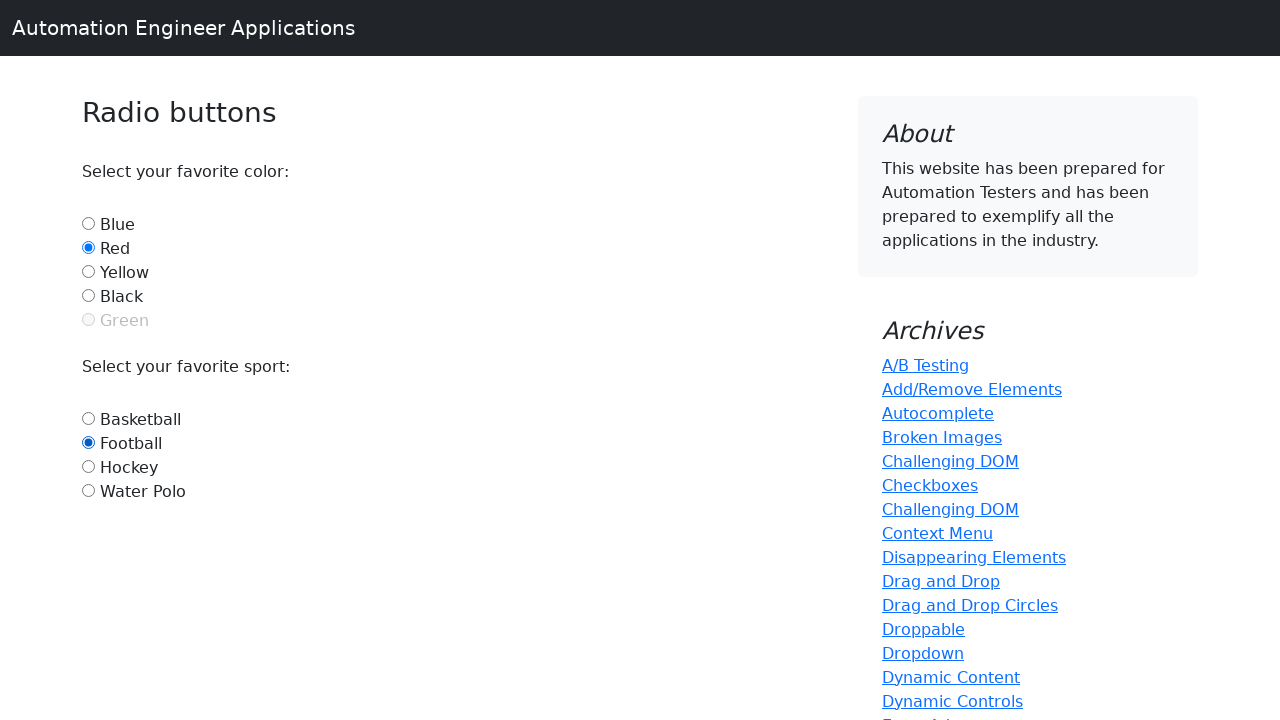